Tests DuckDuckGo search functionality by searching for "LambdaTest" and verifying results load

Starting URL: https://duckduckgo.com

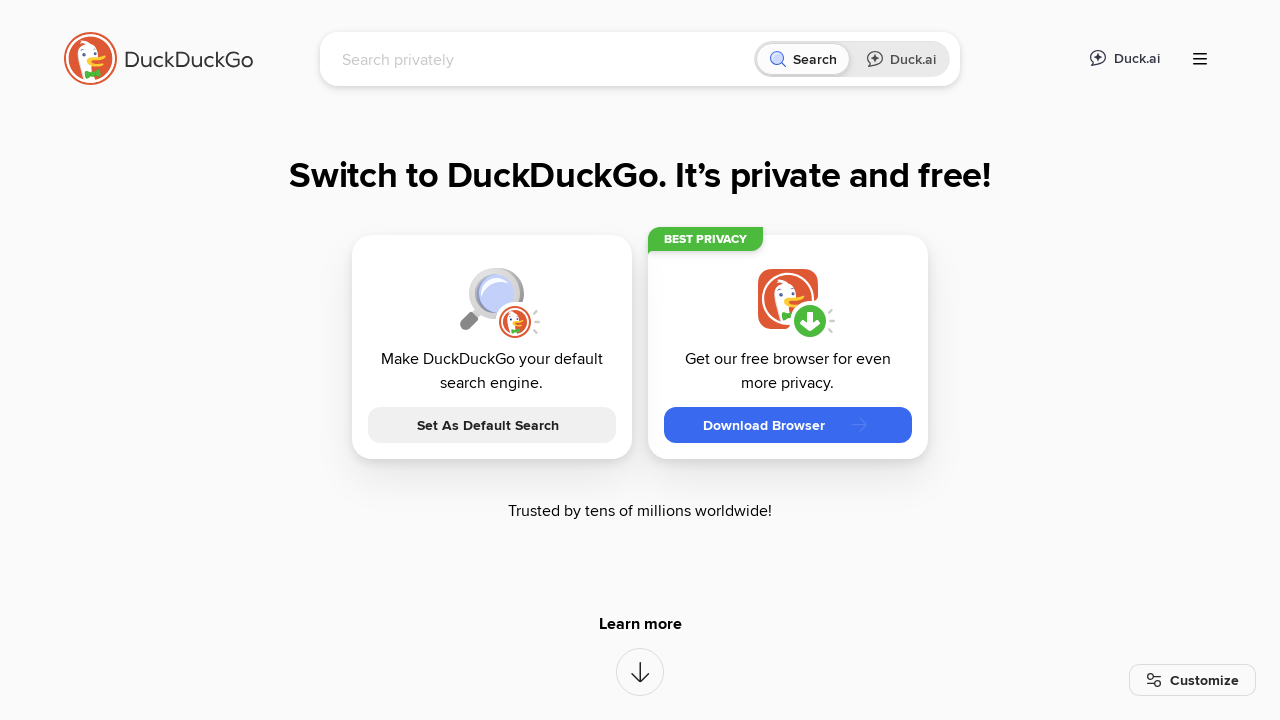

Clicked on the search input field at (544, 59) on [name='q']
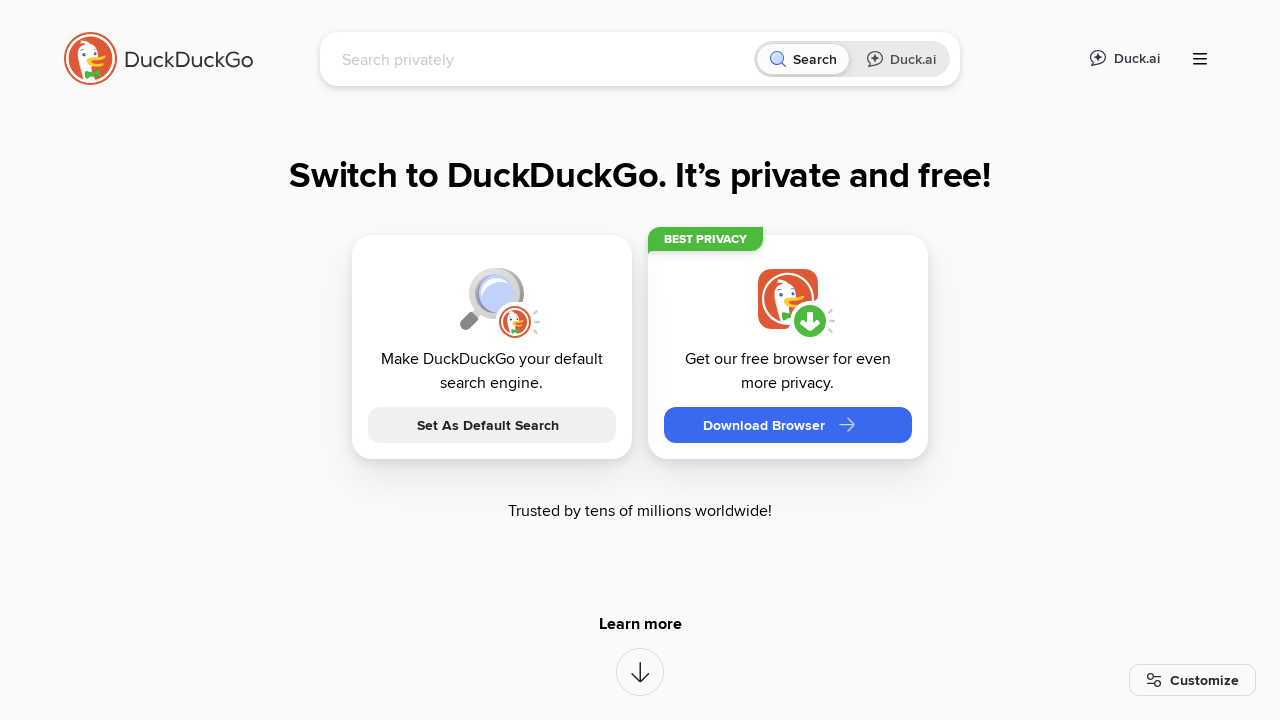

Filled search input with 'LambdaTest' on [name='q']
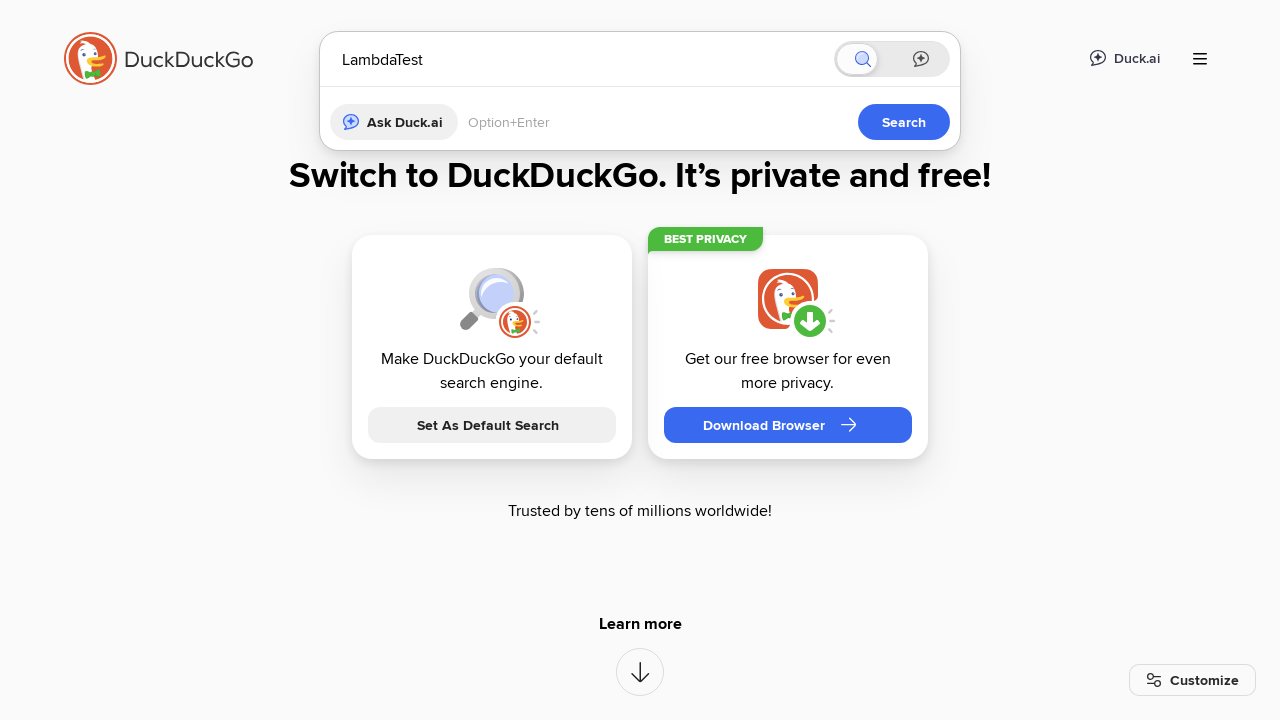

Pressed Enter to submit the search
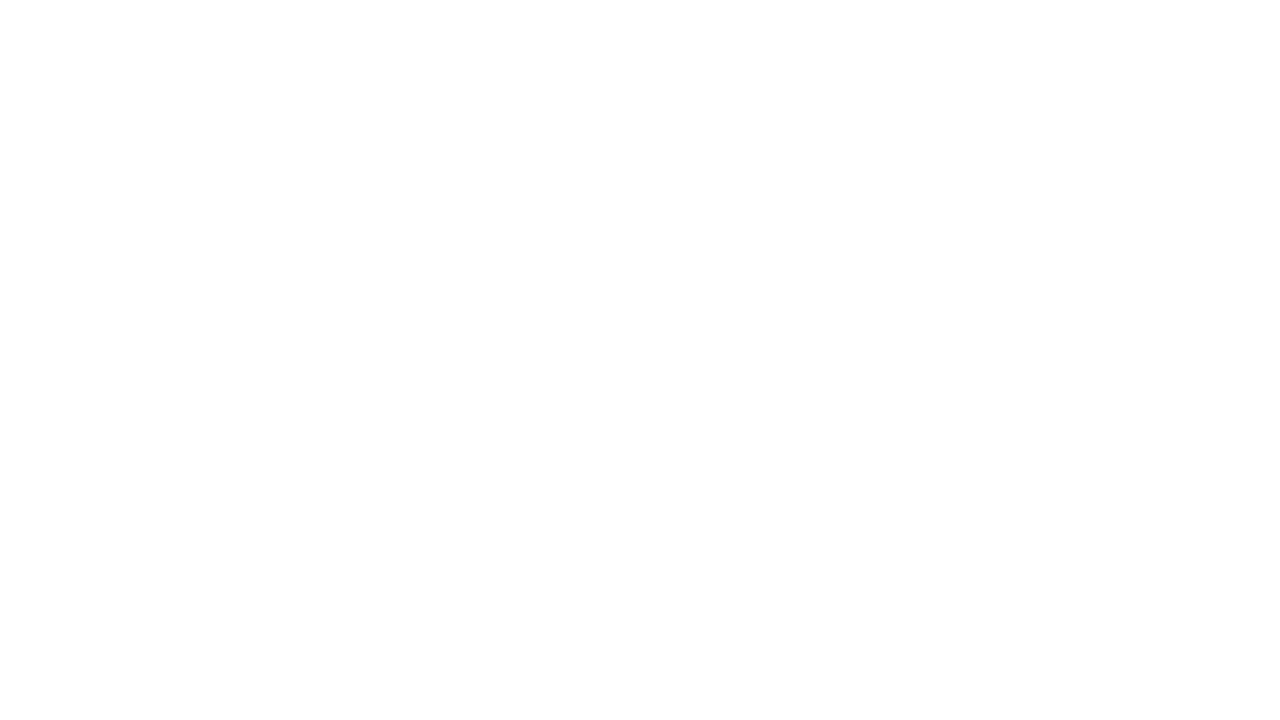

Search results loaded and page title contains 'LambdaTest'
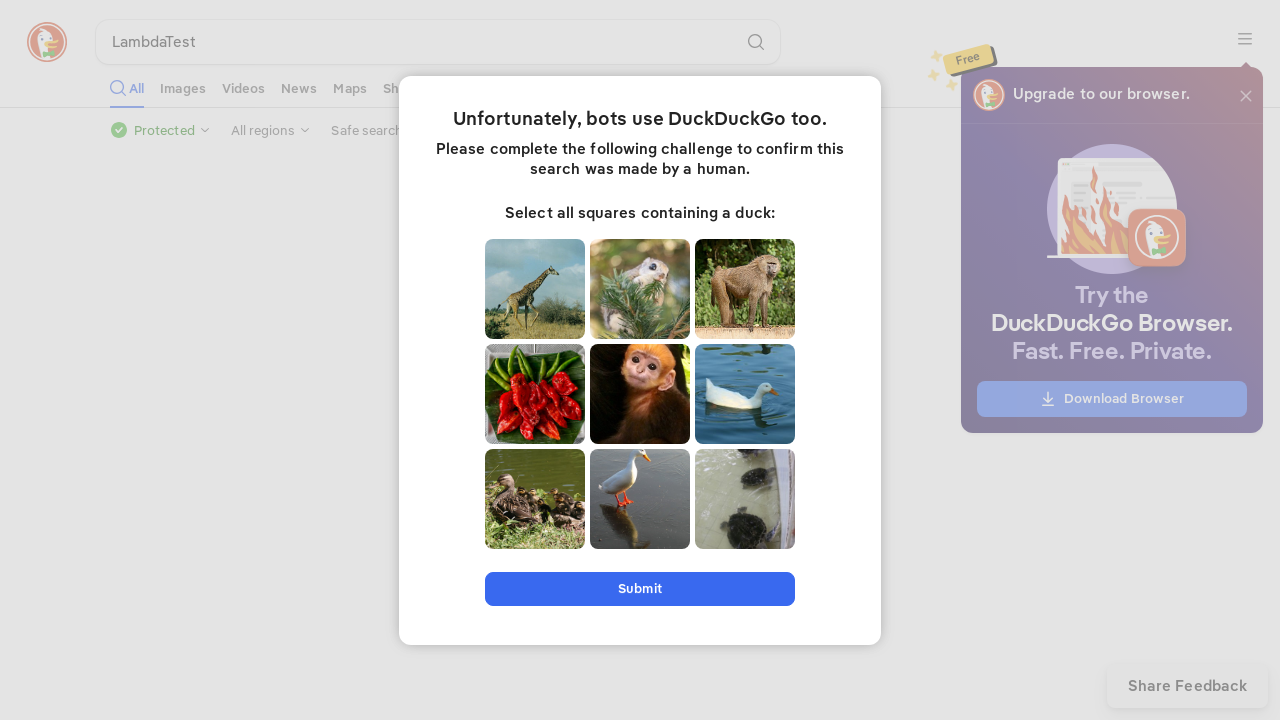

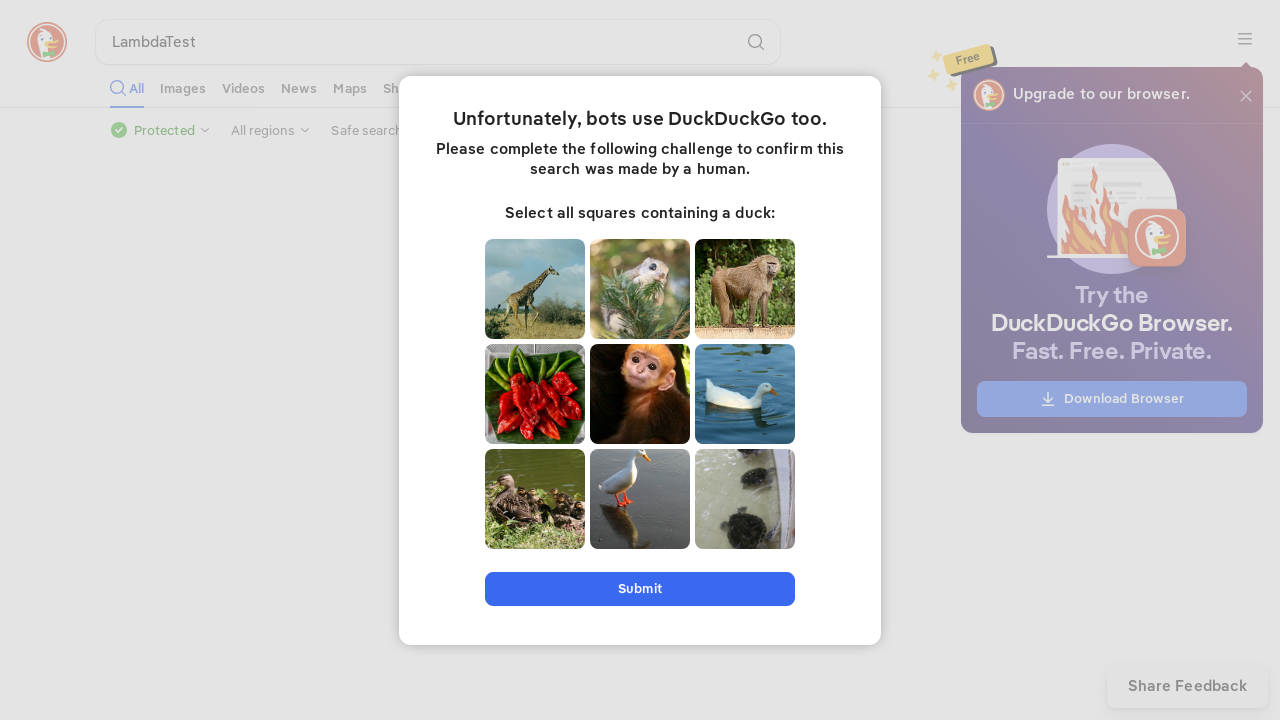